Tests dynamic interaction on a practice automation page by clicking a checkbox, selecting the corresponding option from a dropdown, entering the value in a text field, triggering alerts, and accepting them.

Starting URL: https://rahulshettyacademy.com/AutomationPractice/

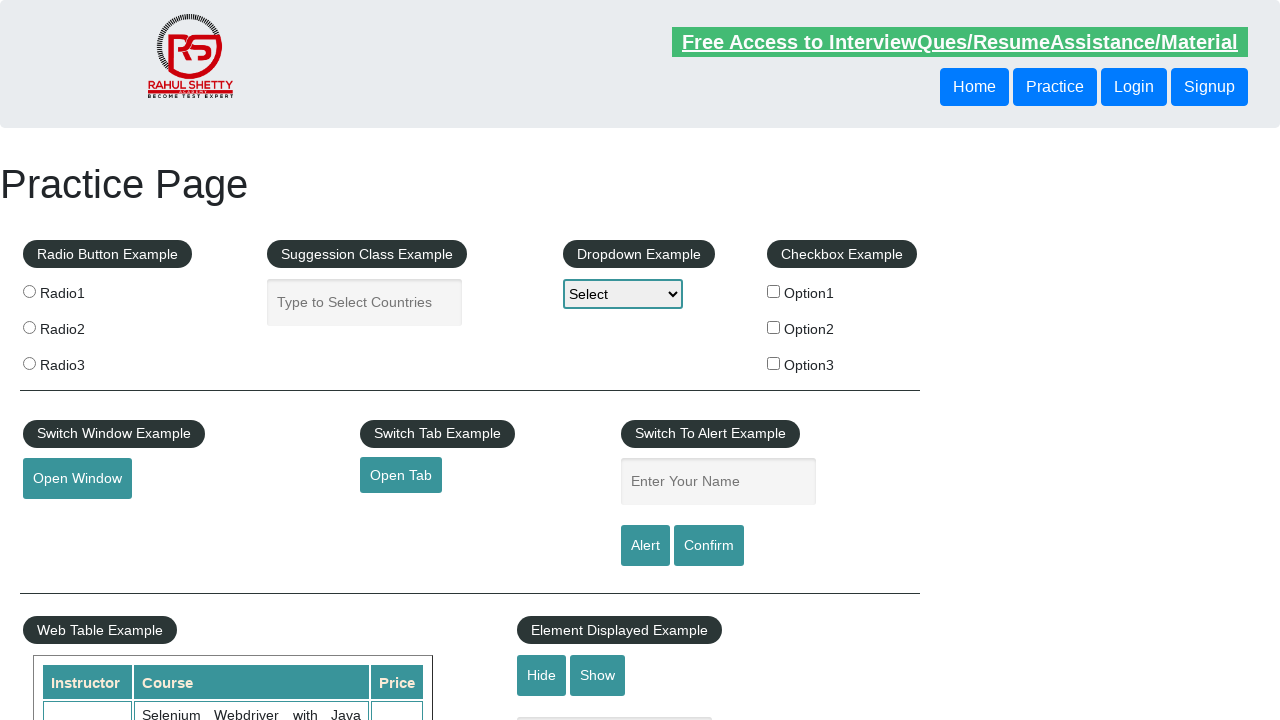

Clicked on the second checkbox (Option2) at (842, 329) on xpath=//div[@id='checkbox-example']/fieldset/label[2]
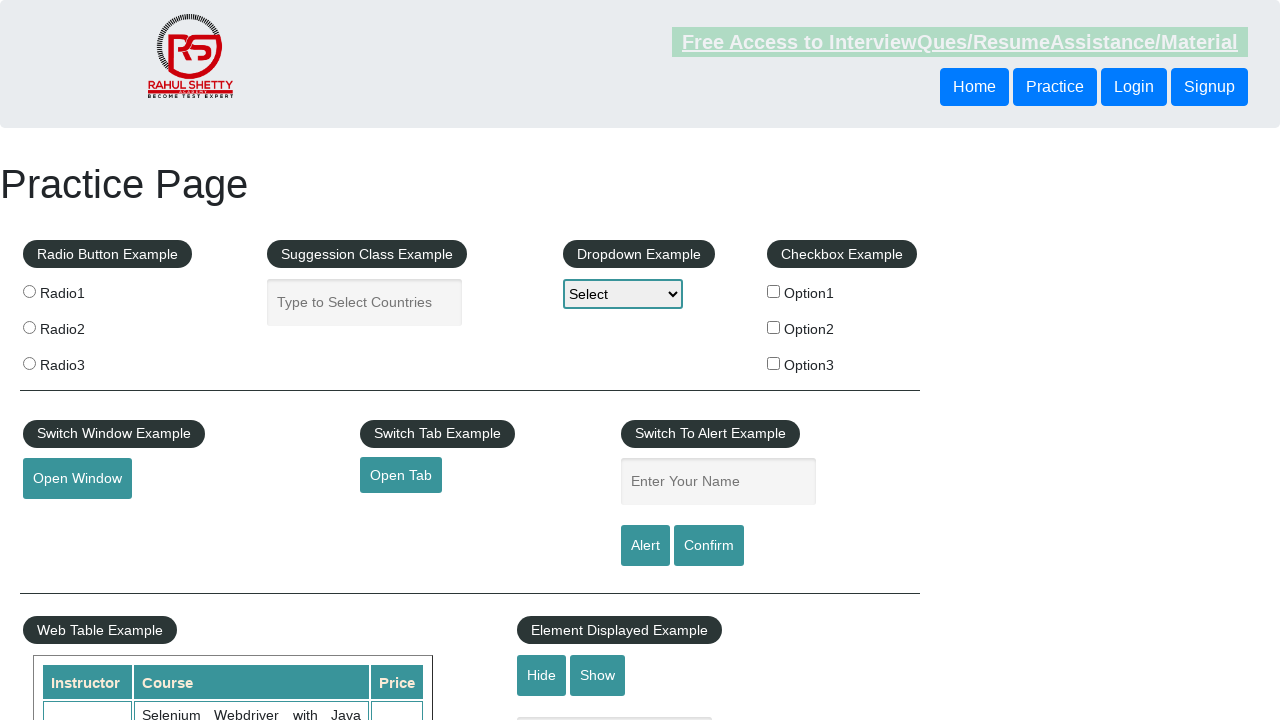

Retrieved checkbox label text: 'Option2'
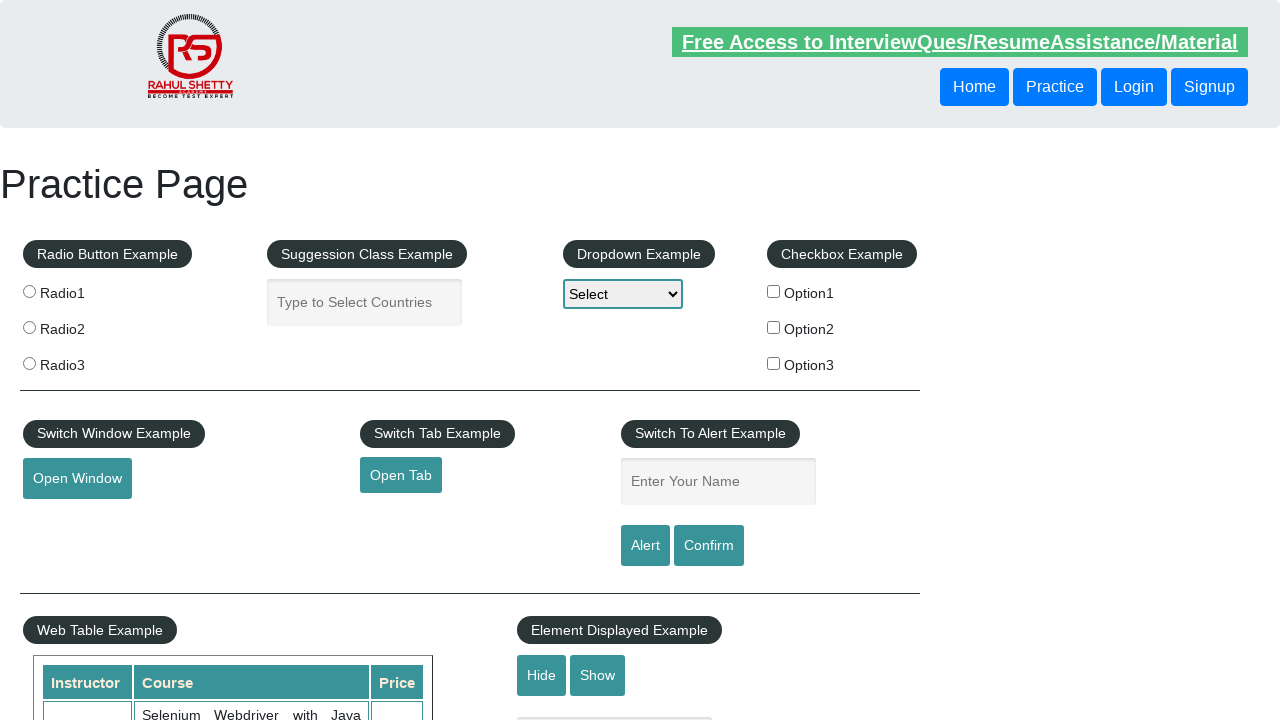

Selected 'Option2' from the dropdown on #dropdown-class-example
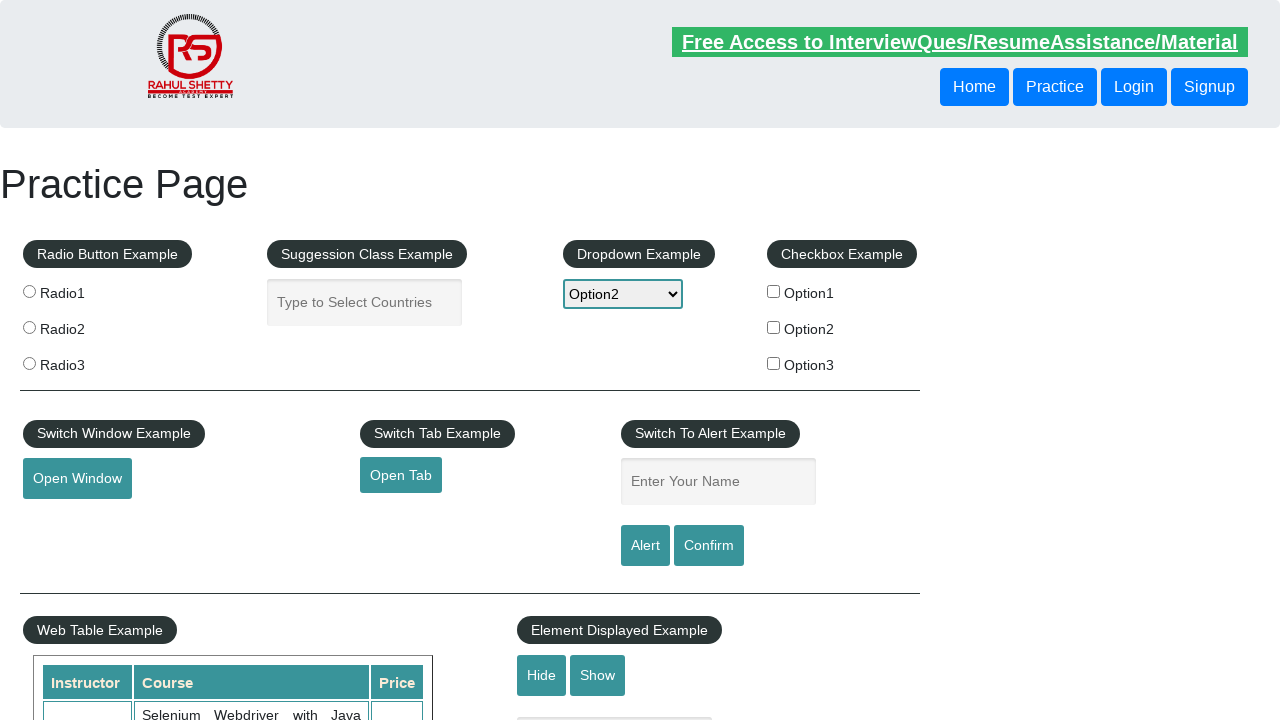

Entered 'Option2' into the name input field on input[placeholder='Enter Your Name']
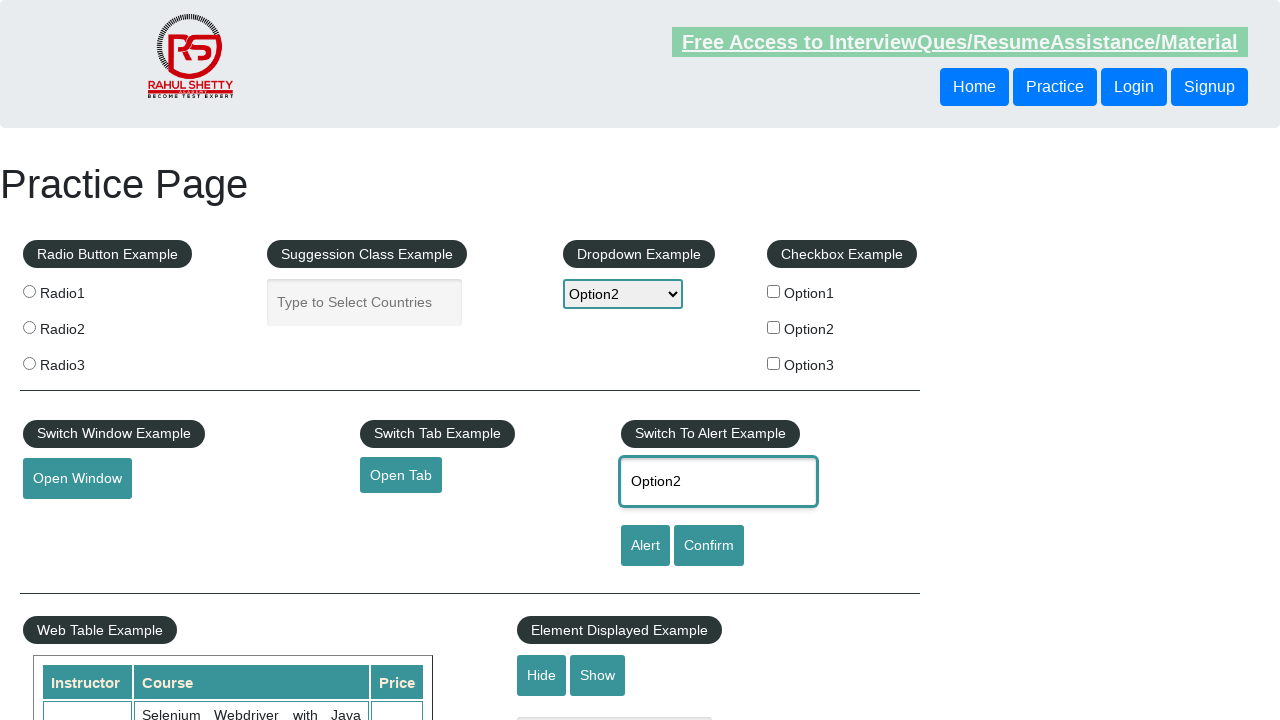

Clicked the Alert button at (645, 546) on #alertbtn
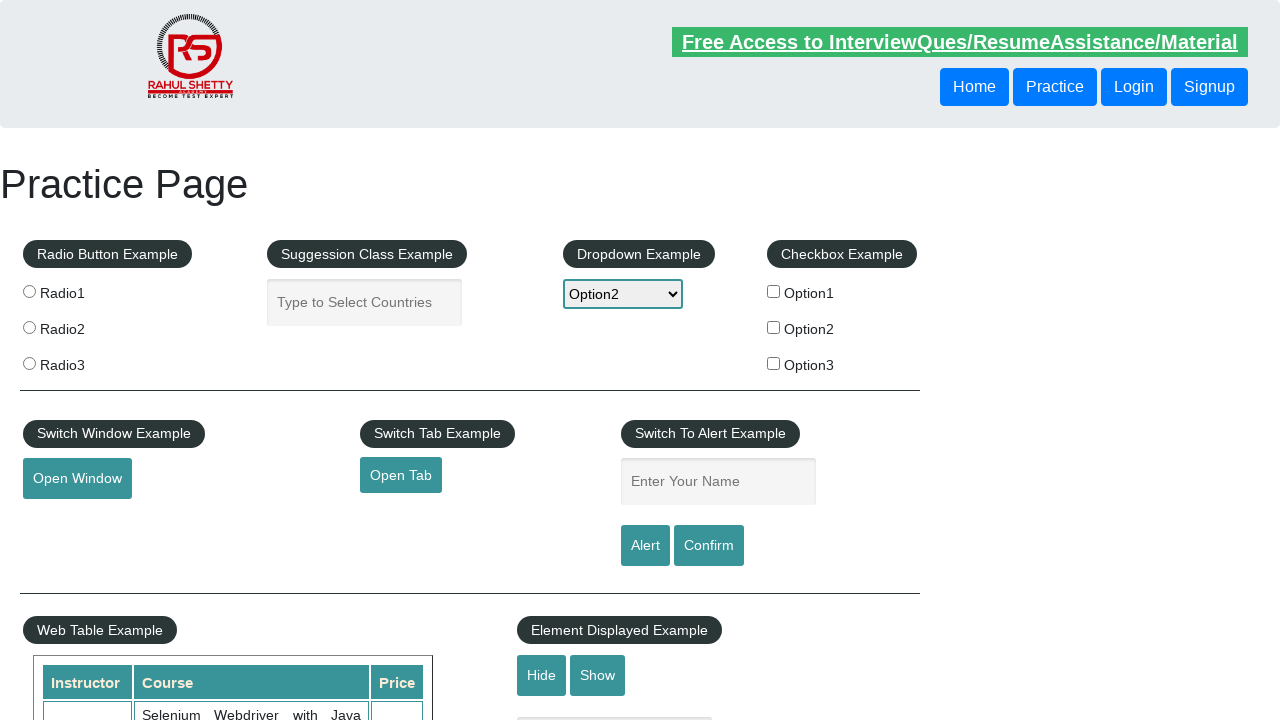

Set up dialog handler to accept alerts
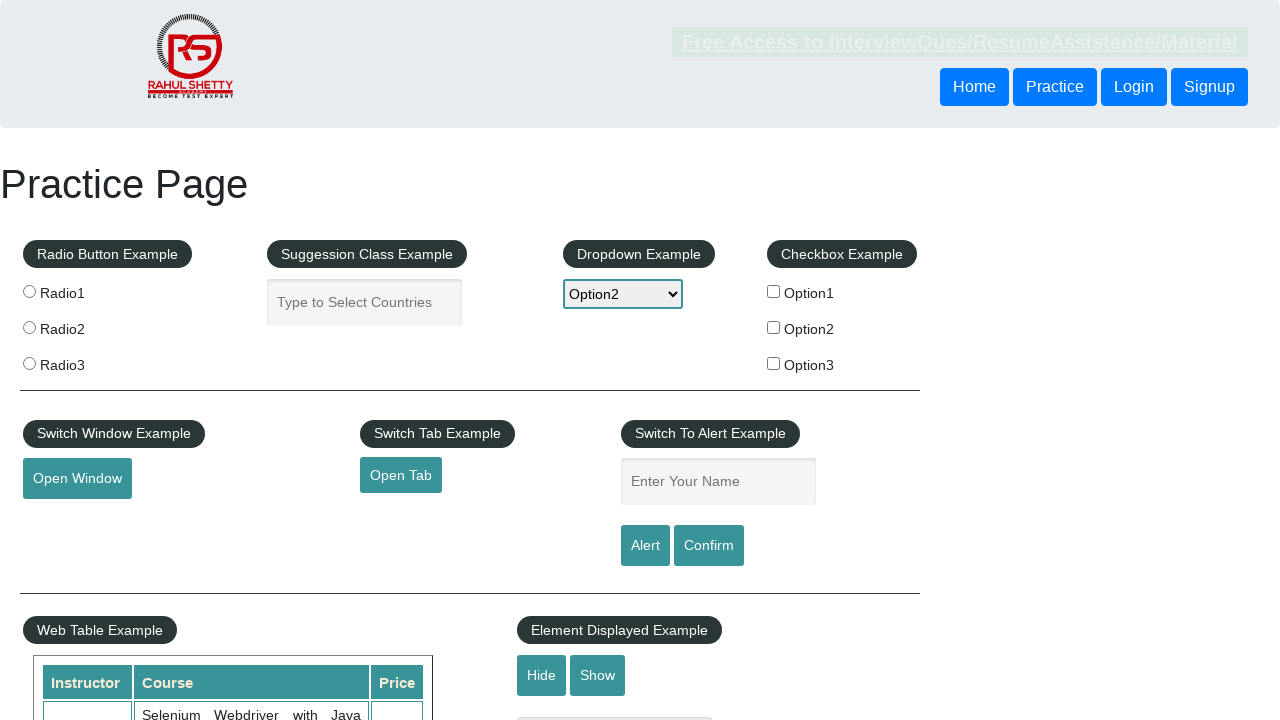

Waited 500ms for alert to be handled
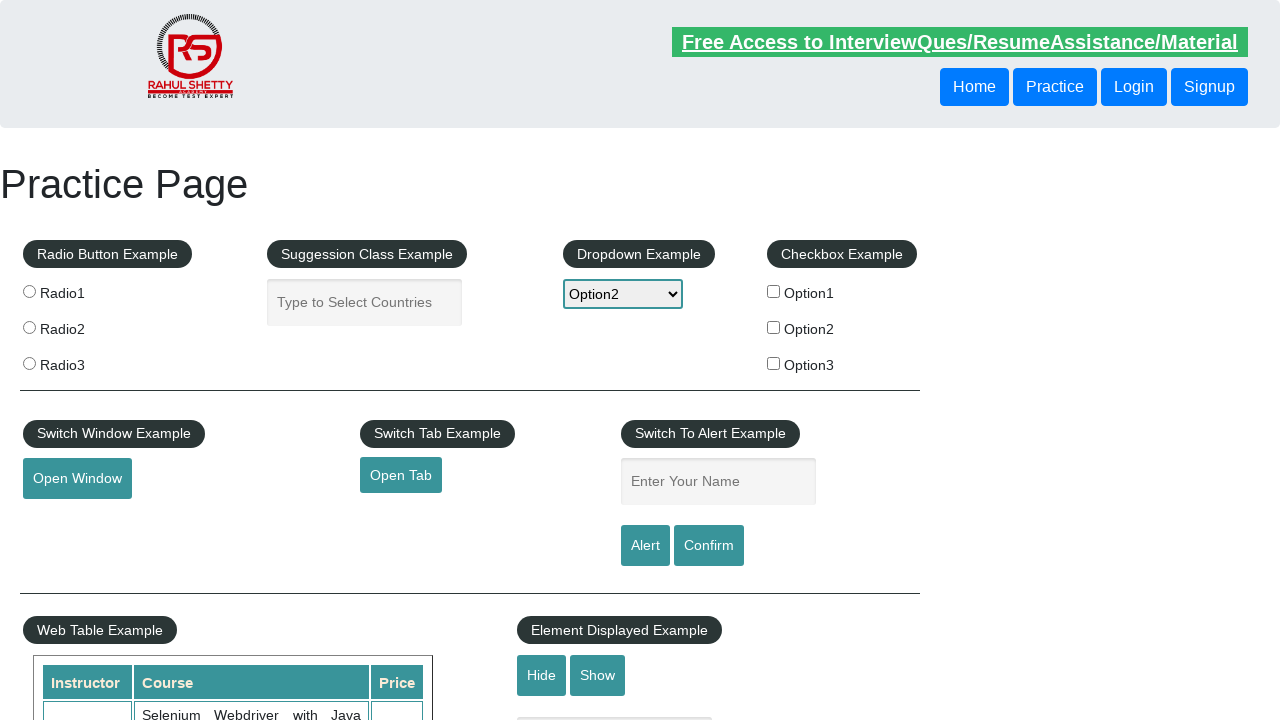

Clicked the Confirm button at (709, 546) on #confirmbtn
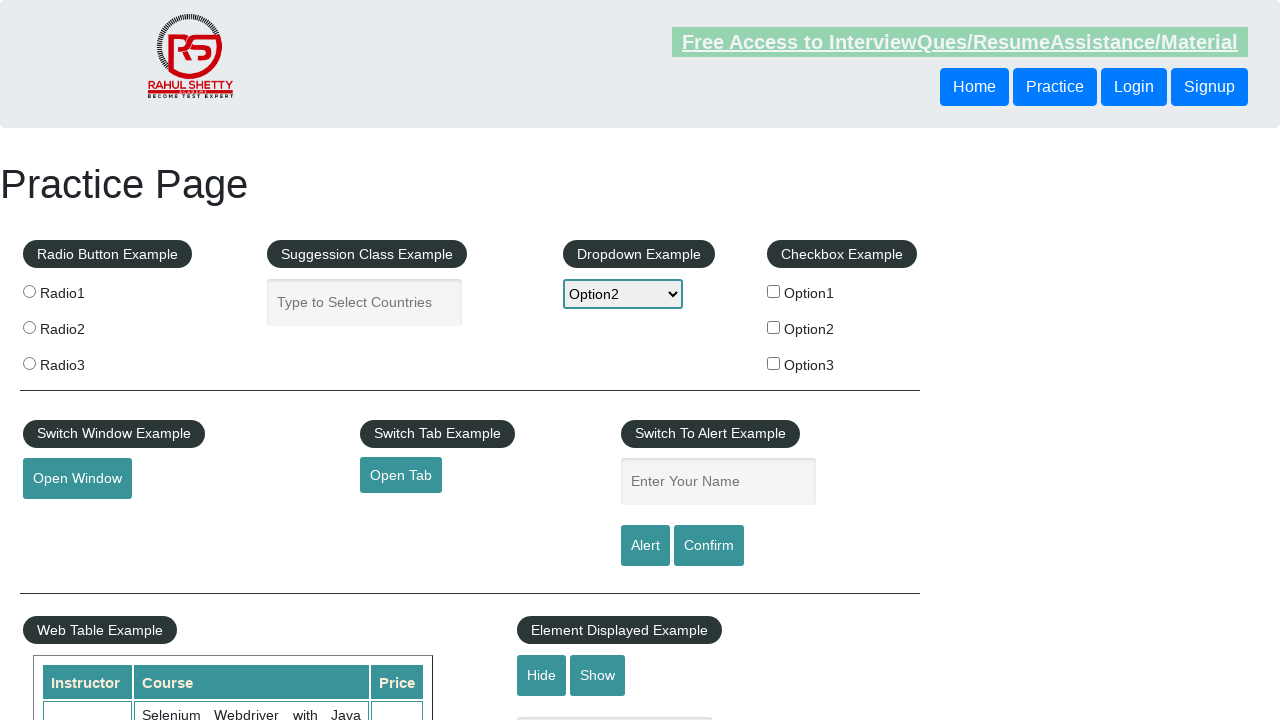

Waited 500ms for confirm dialog to be handled
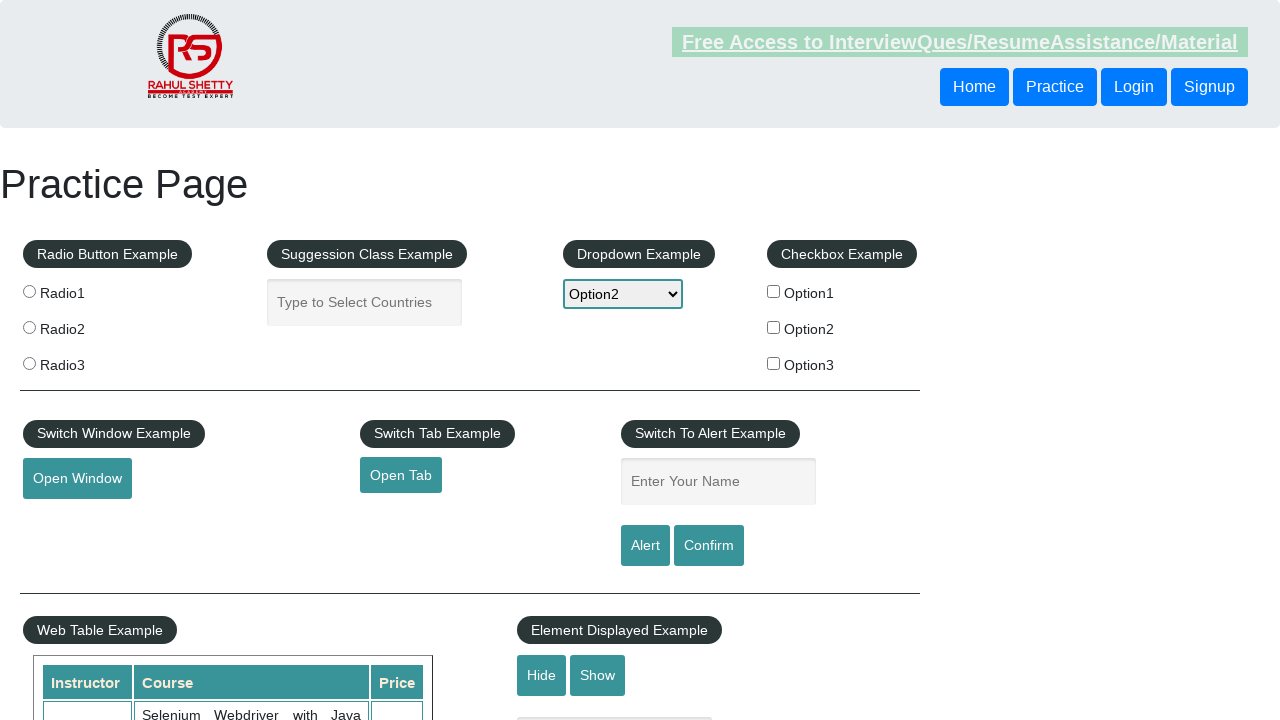

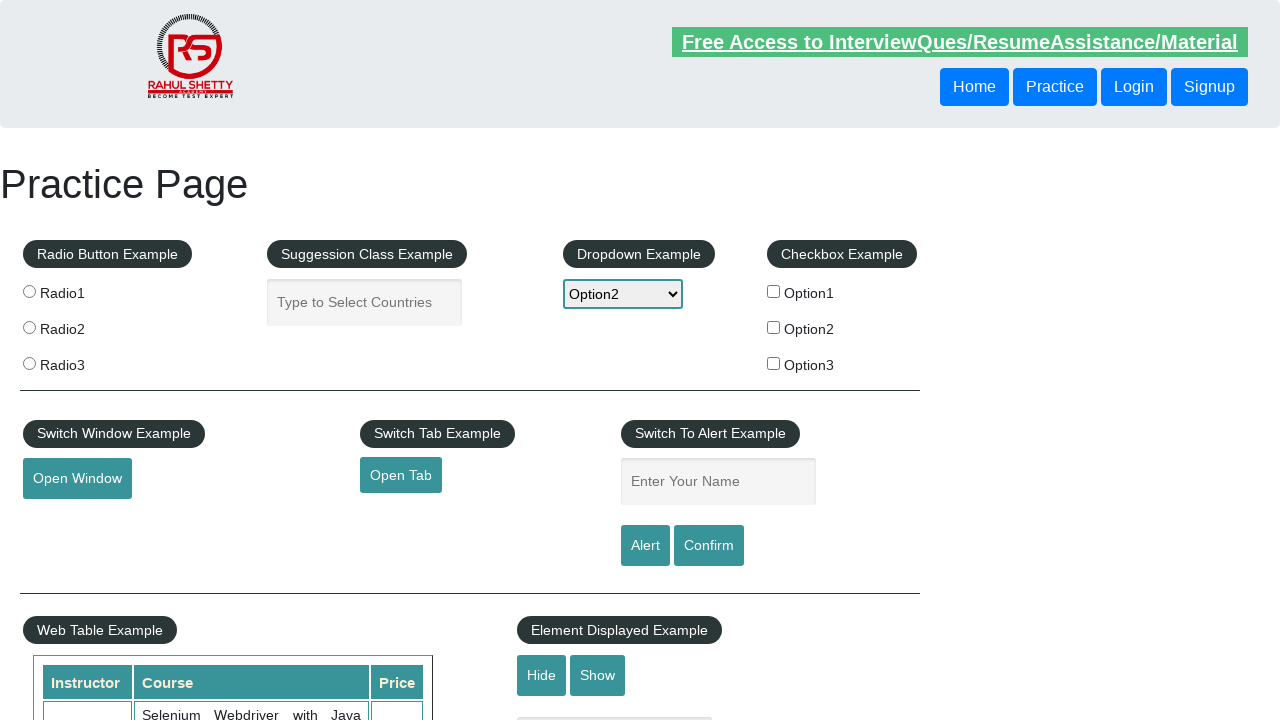